Tests that entering an invalid 4-digit zip code and clicking Continue displays an error message.

Starting URL: https://sharelane.com/cgi-bin/register.py

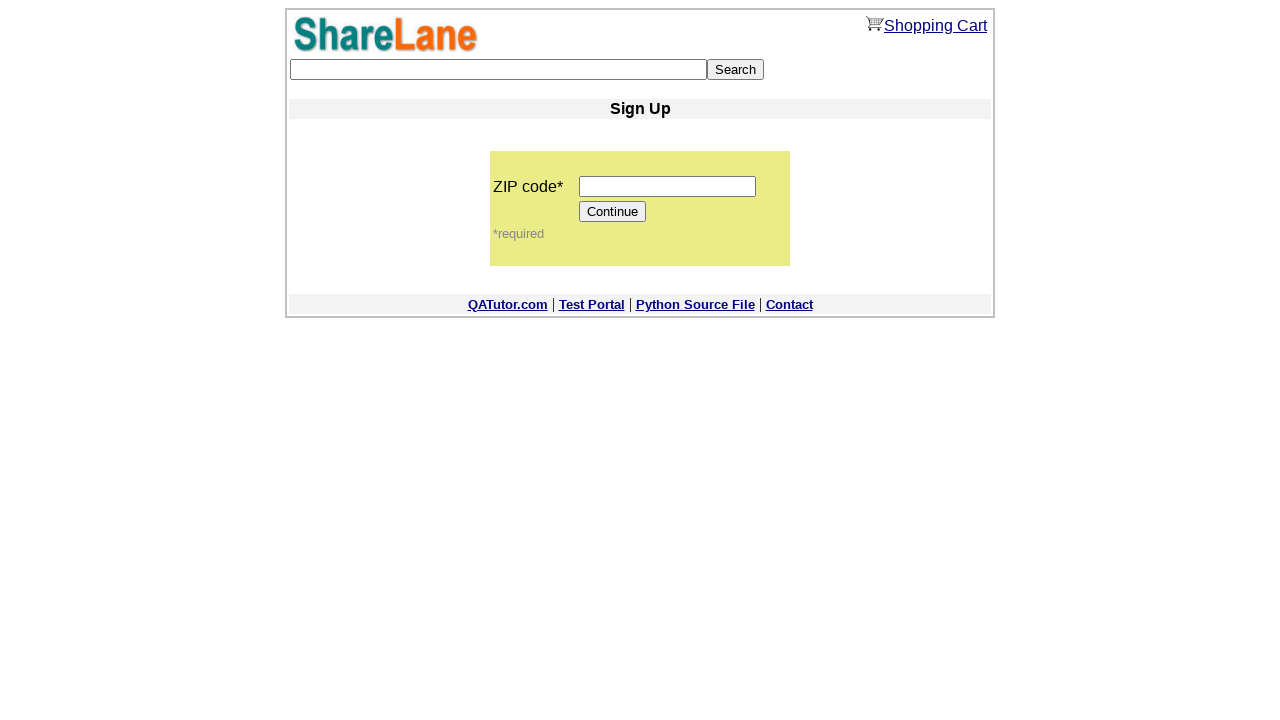

Filled zip code field with 4-digit invalid code '1234' on input[name='zip_code']
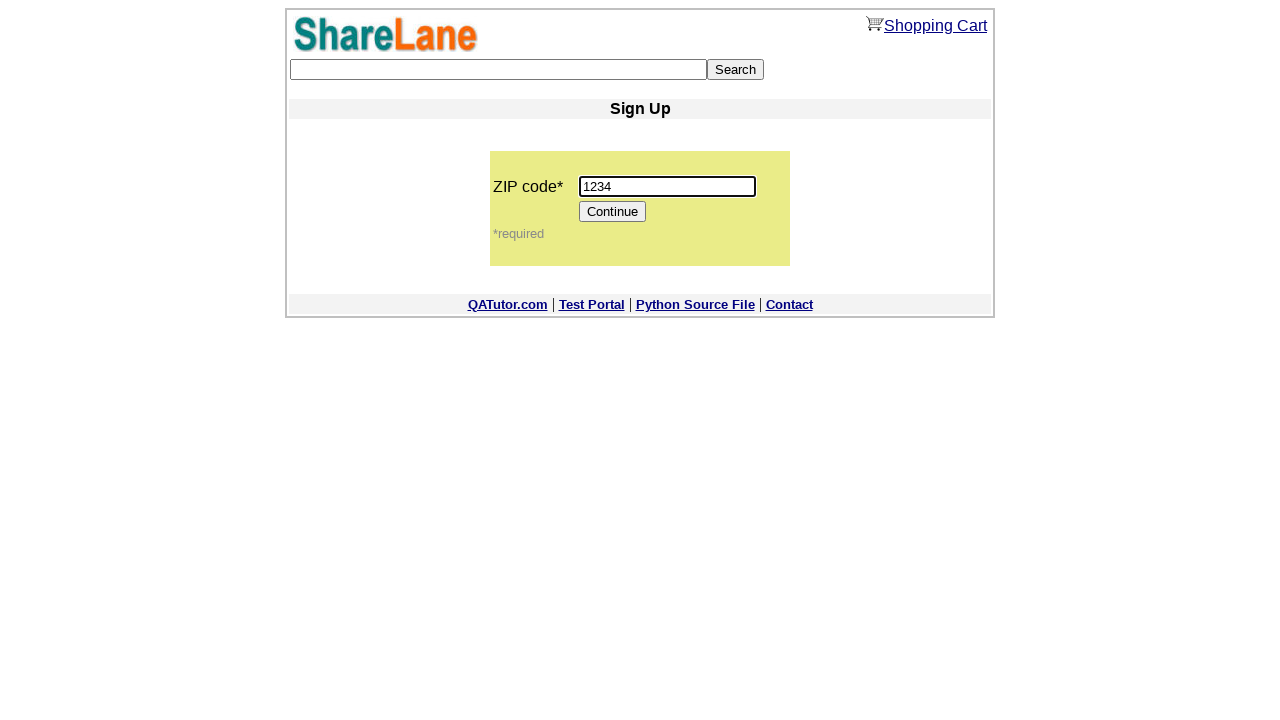

Clicked Continue button to submit invalid zip code at (613, 212) on [value='Continue']
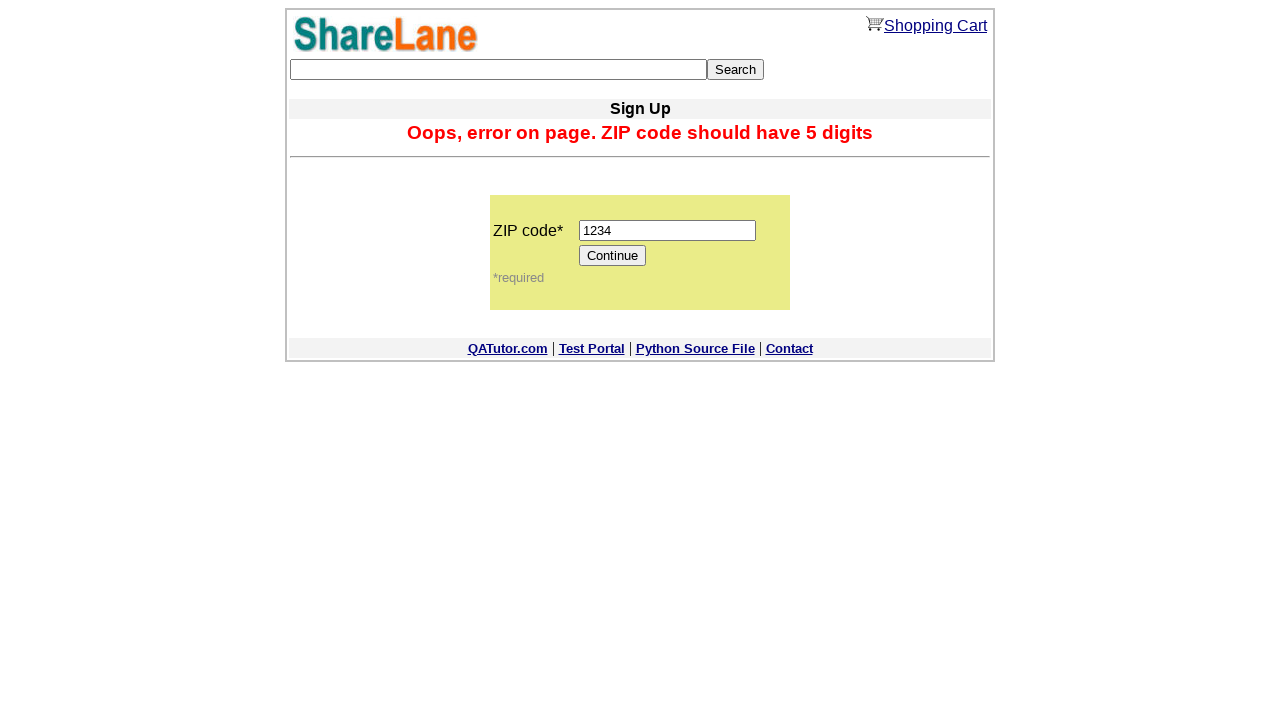

Error message displayed for invalid 4-digit zip code
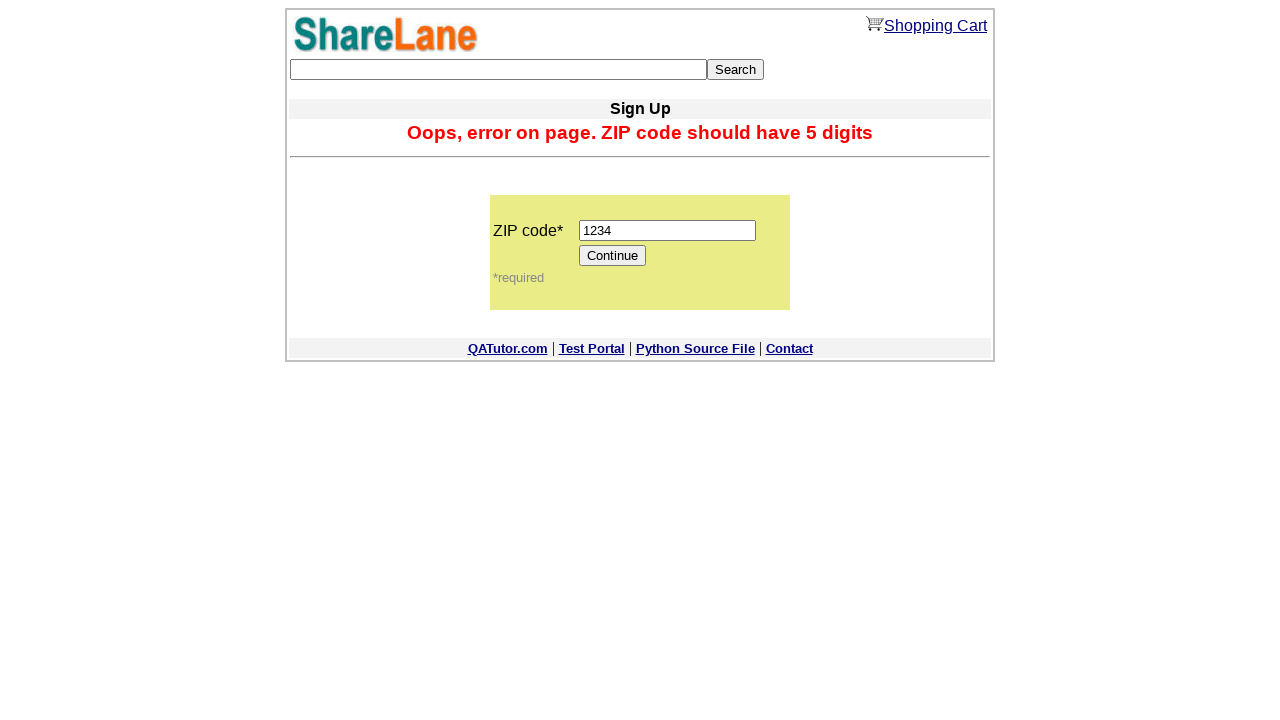

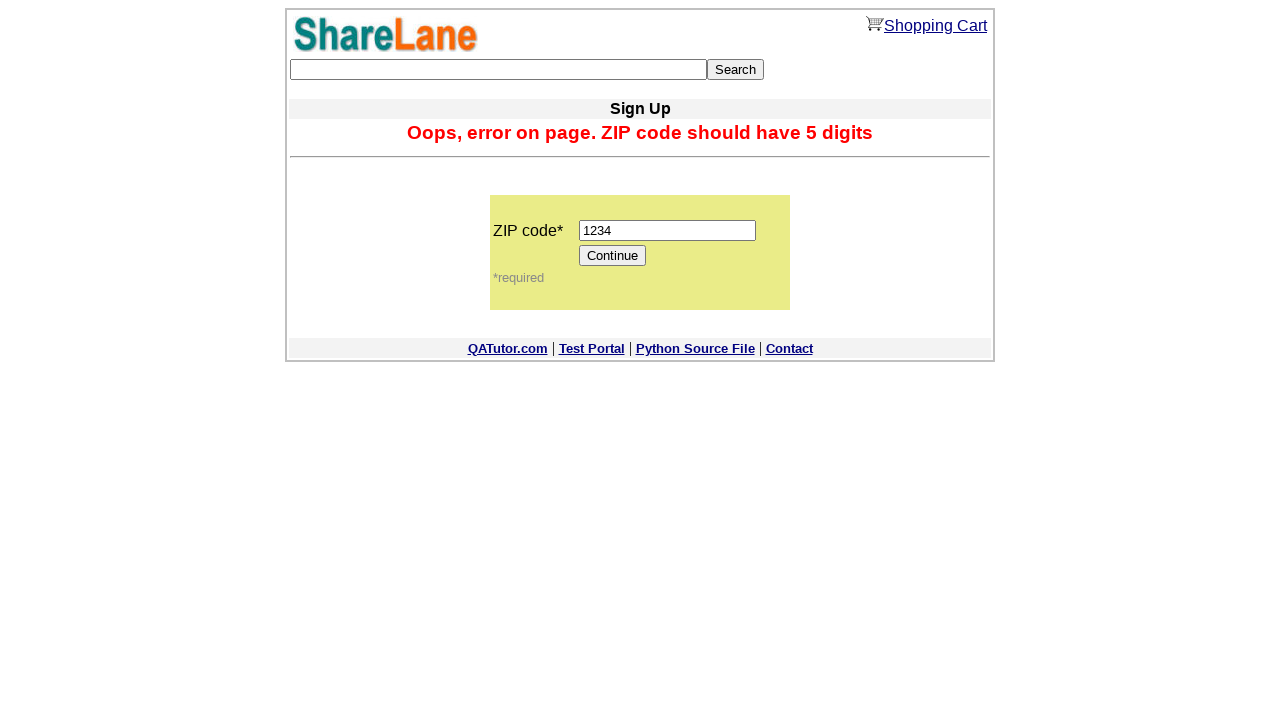